Tests hover functionality on the first user profile image, verifies the user information appears on hover, and clicks through to the user's profile page.

Starting URL: https://the-internet.herokuapp.com/hovers

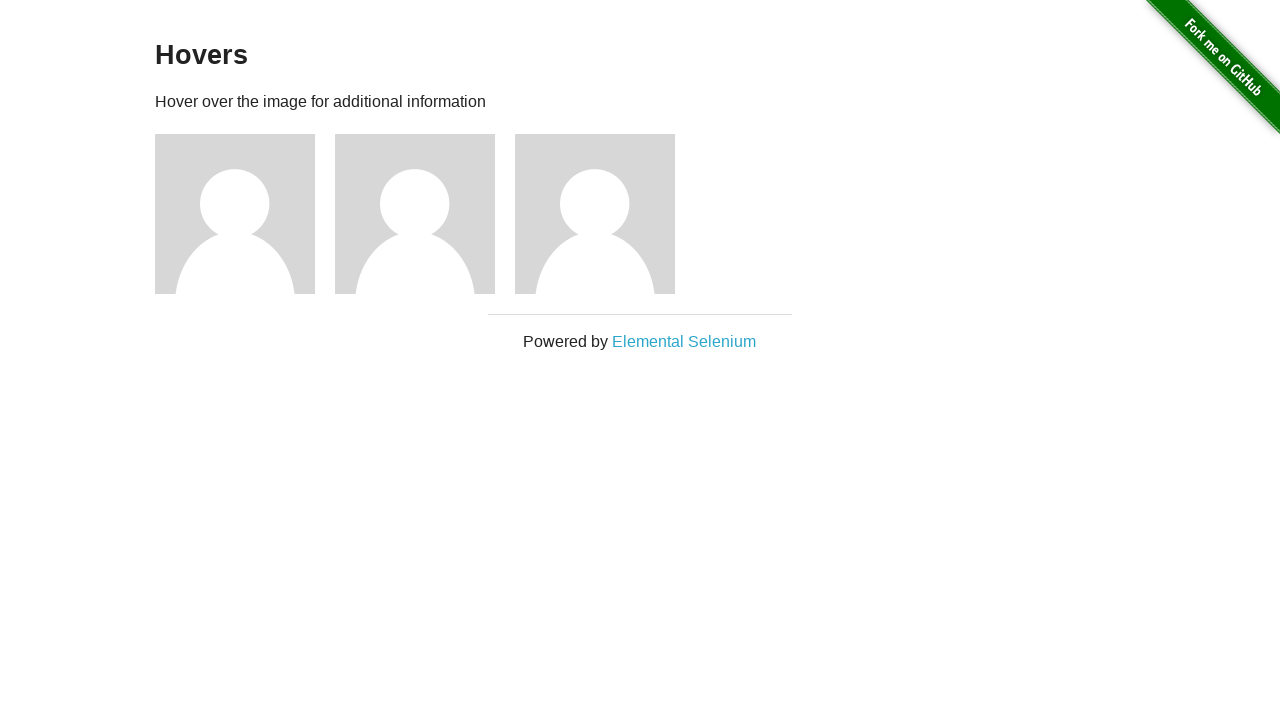

Hovered over the first user profile image at (245, 214) on xpath=//*[@id='content']//div[@class='figure'][1]
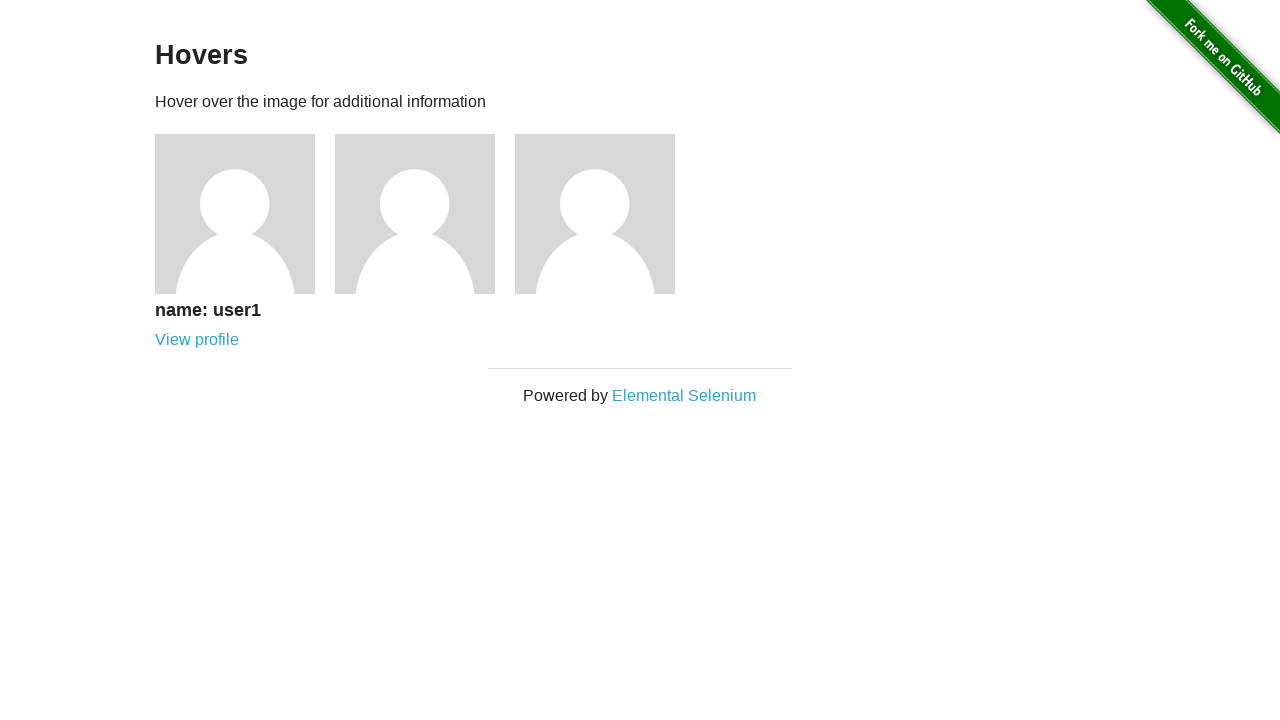

User information appeared on hover for user1
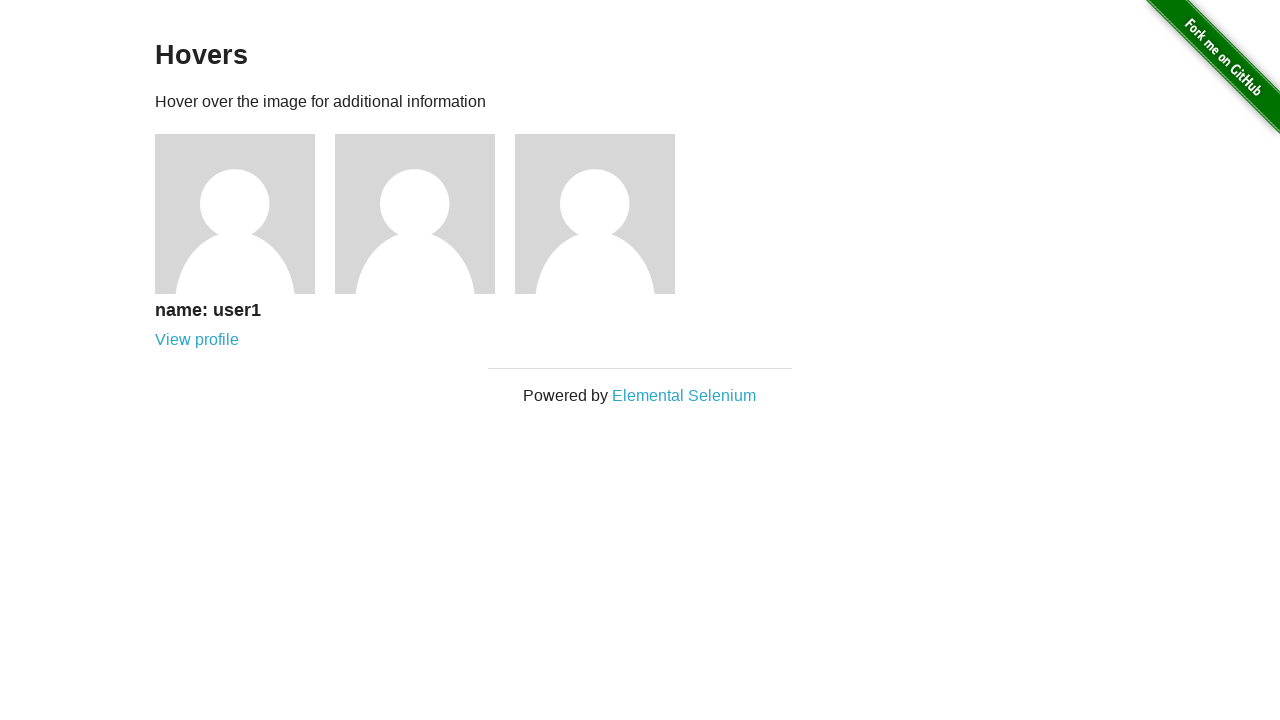

Clicked on user1 profile link to navigate to profile page at (197, 340) on xpath=//*[@href='/users/1']
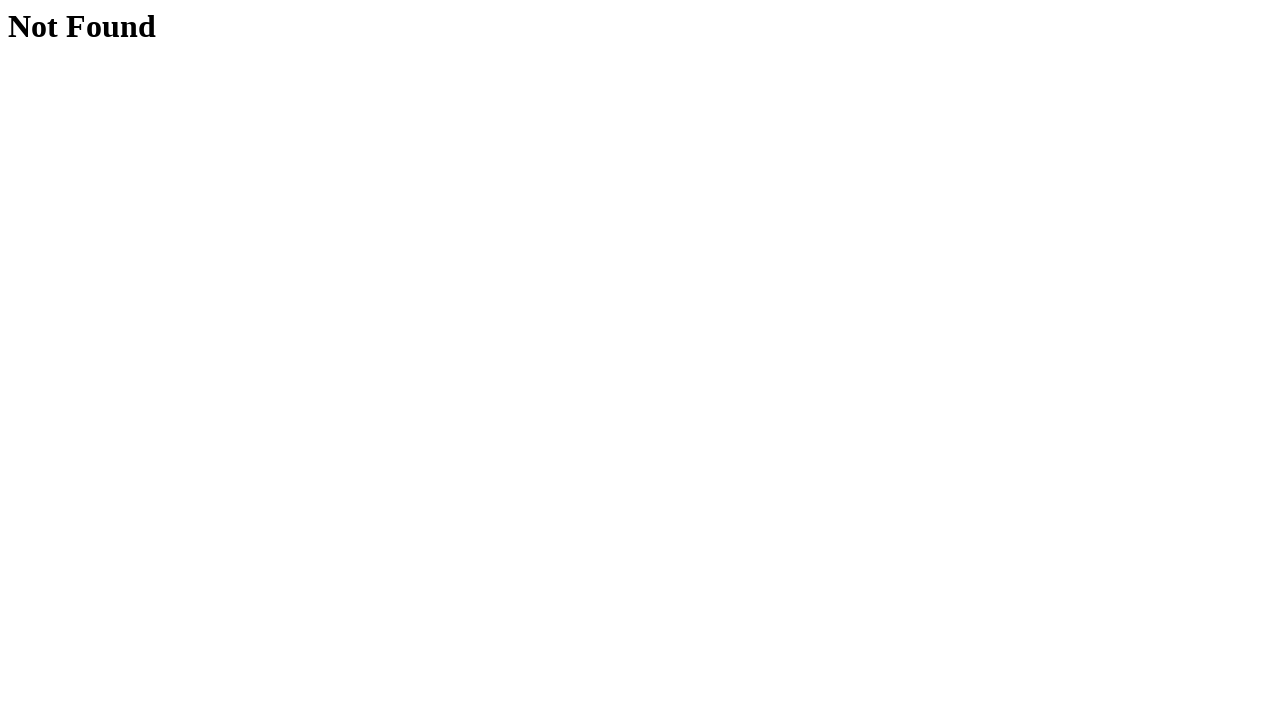

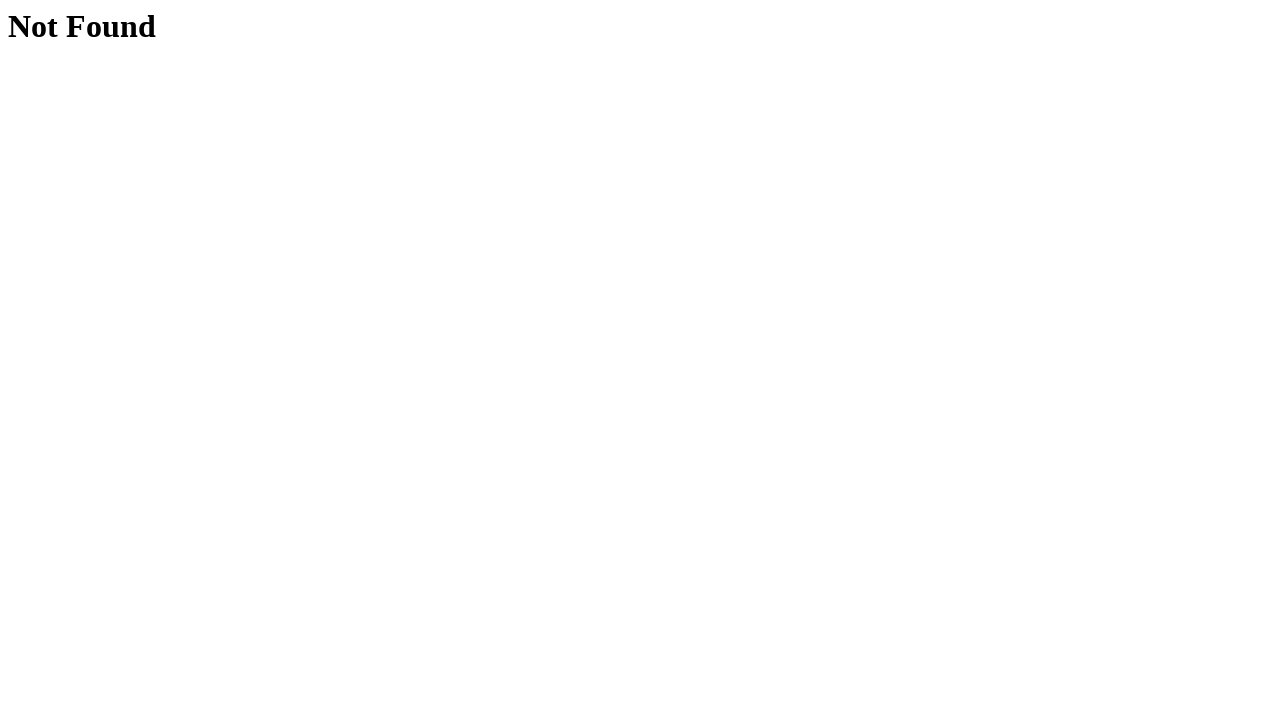